Tests static wait using sleep to wait for dynamic content to load after clicking start button

Starting URL: https://automationfc.github.io/dynamic-loading/

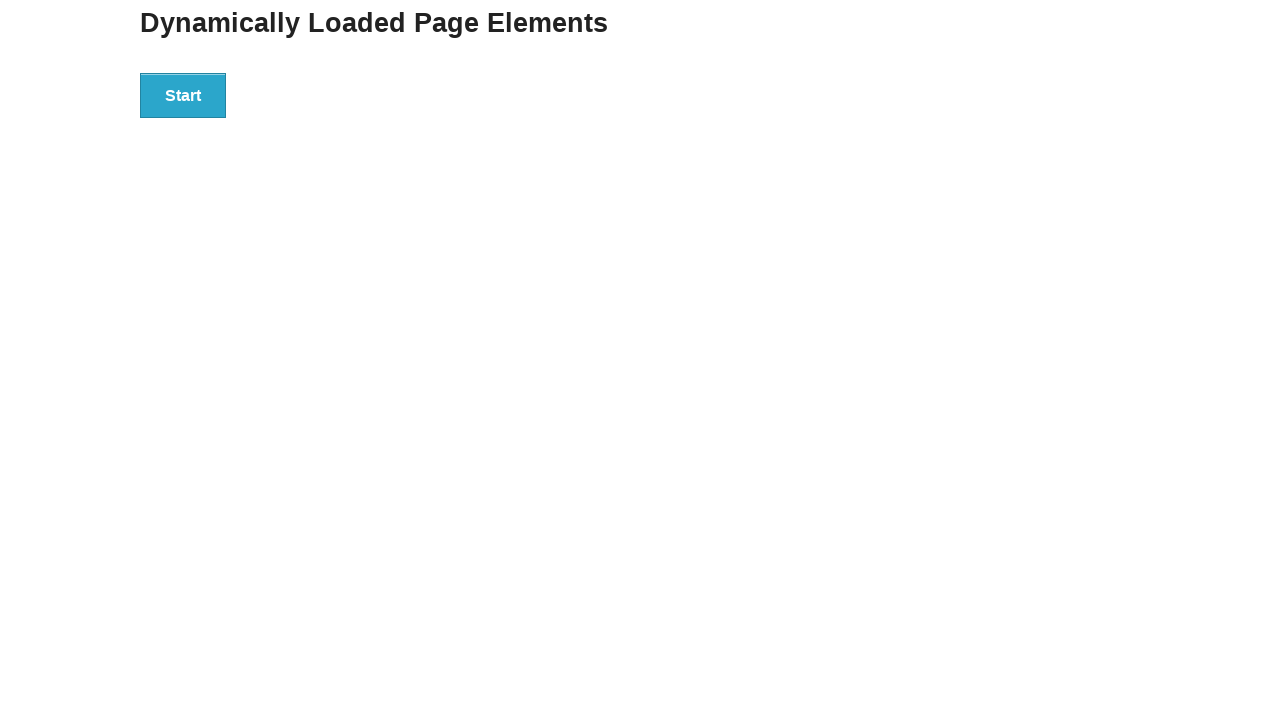

Clicked the start button at (183, 95) on div#start>button
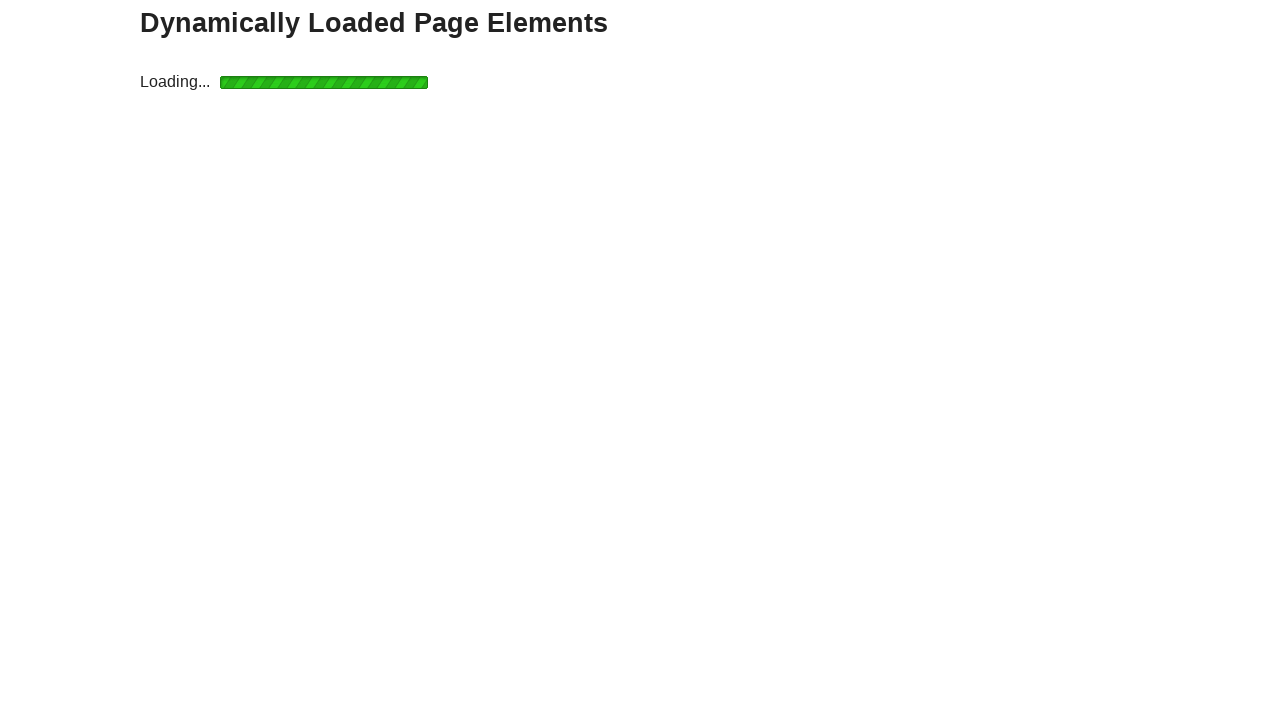

Waited 5 seconds for dynamic content to load
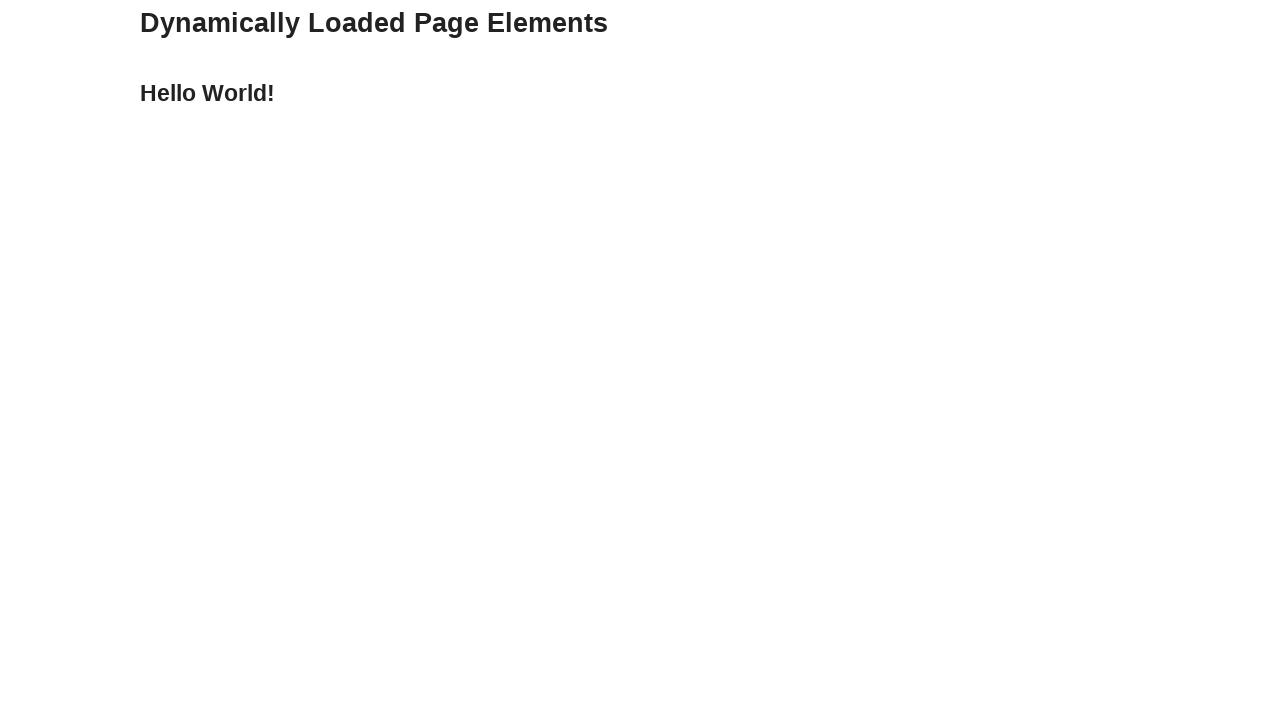

Verified 'Hello World!' heading is visible
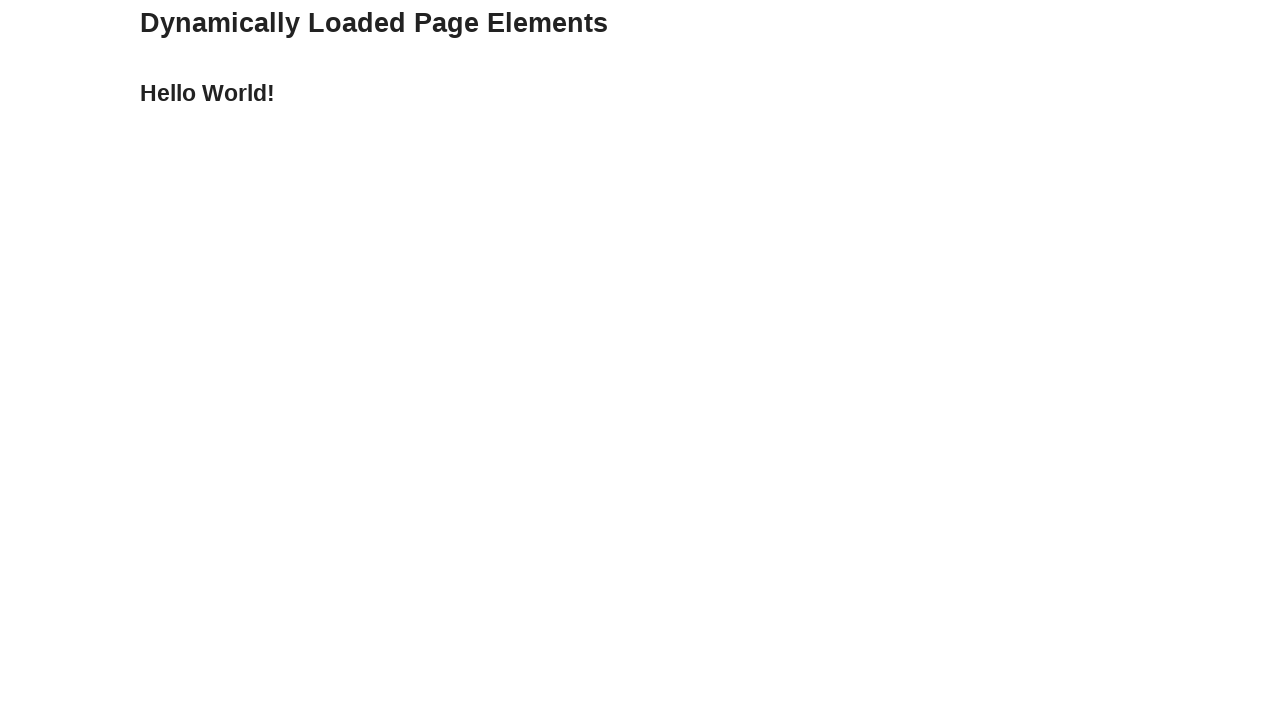

Verified 'Hello World!' heading contains correct text
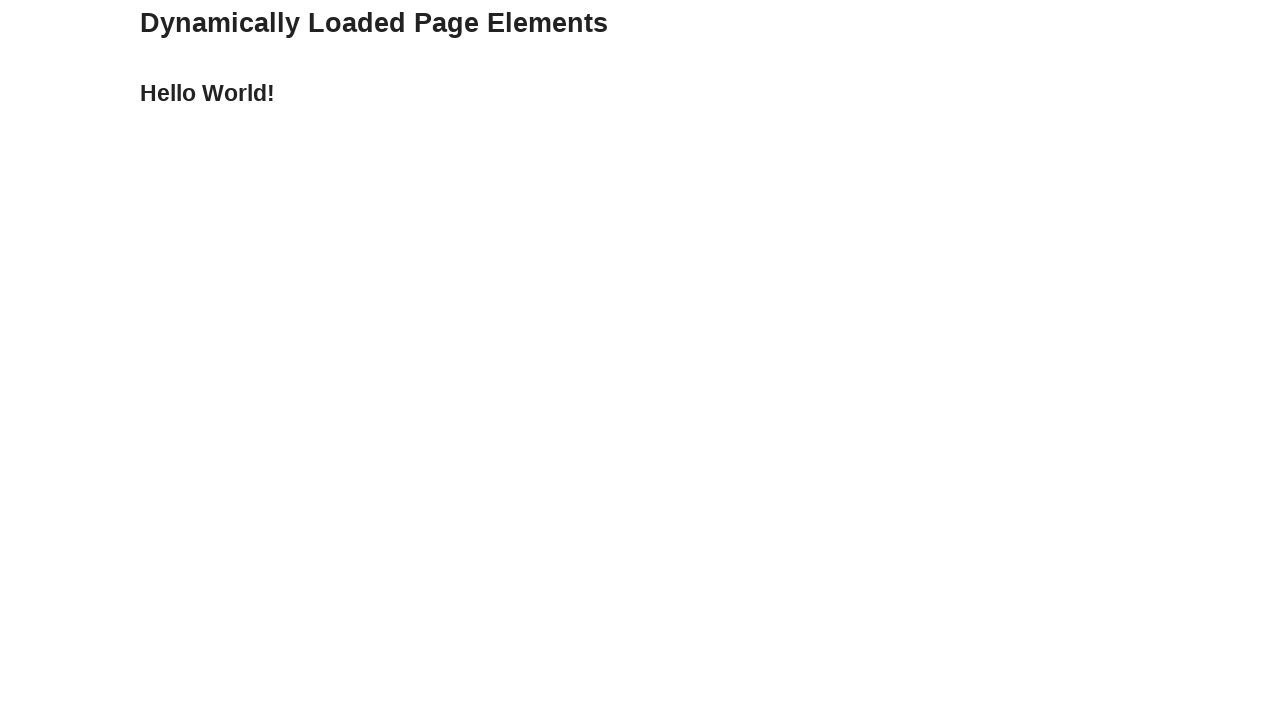

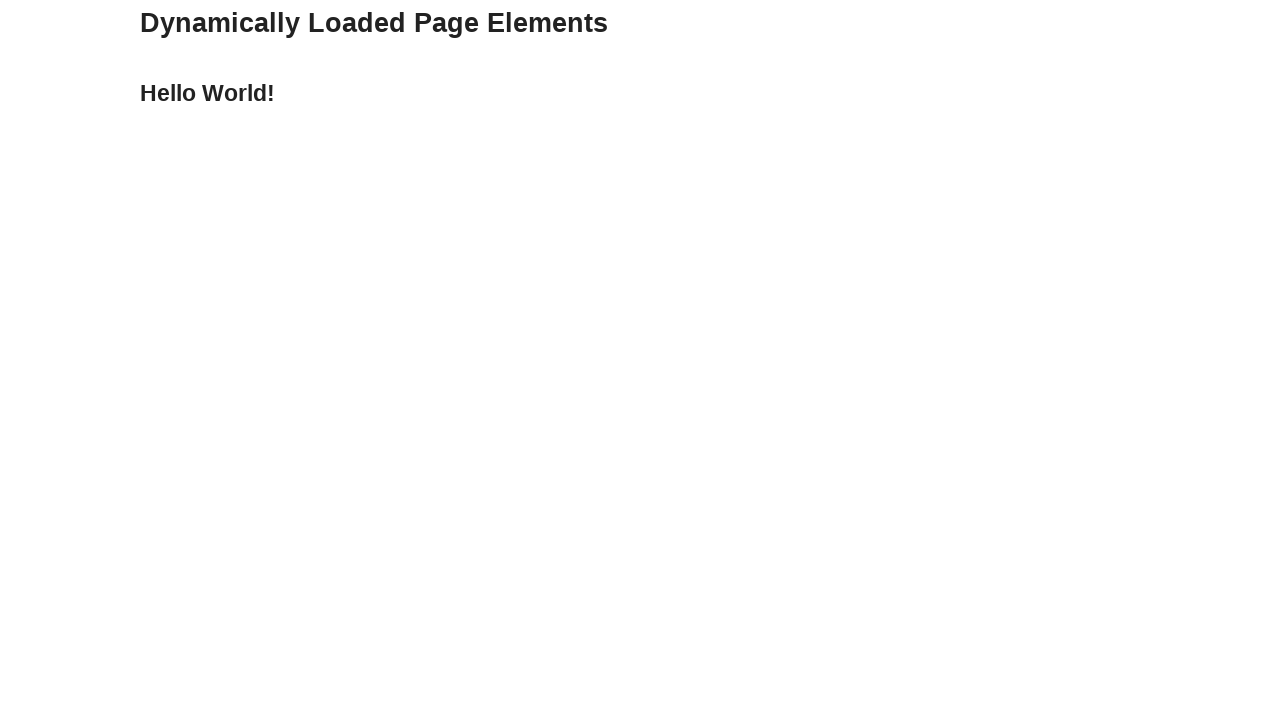